Tests various form elements including dropdown selection, checkbox clicking, window operations, text input, and hover interactions on an automation practice page

Starting URL: https://rahulshettyacademy.com/AutomationPractice/

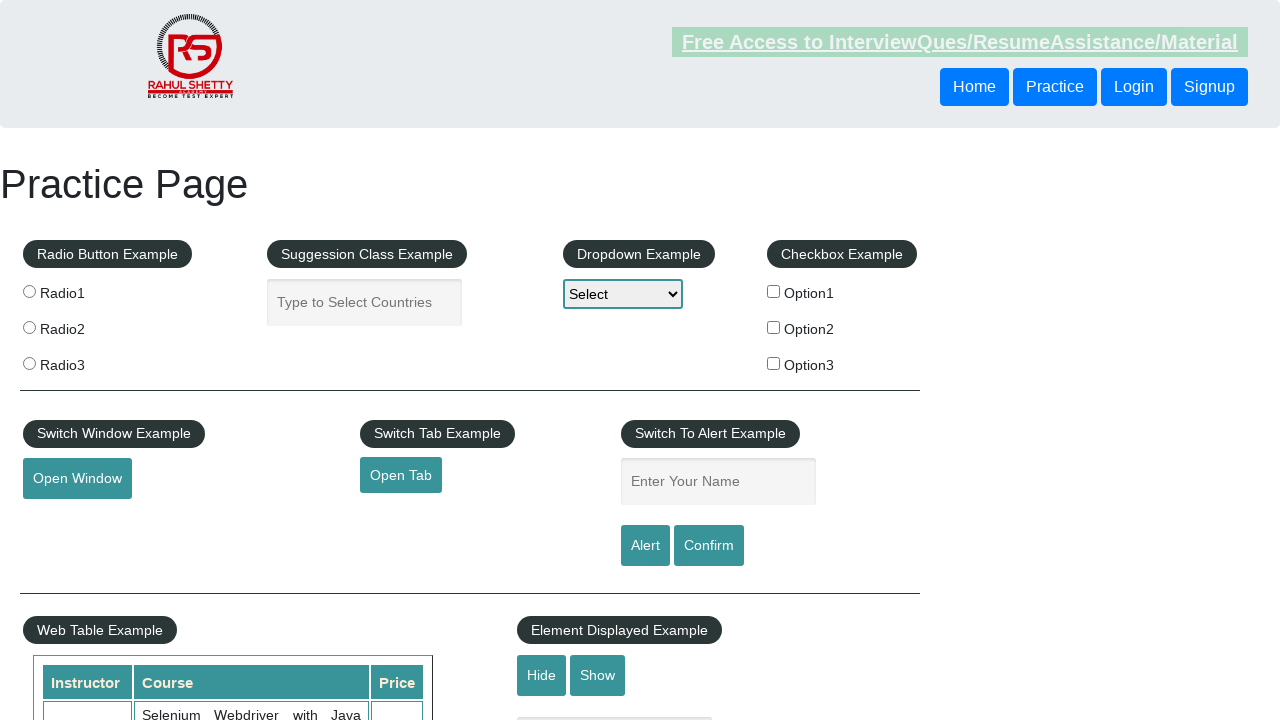

Clicked dropdown element to open menu at (623, 294) on #dropdown-class-example
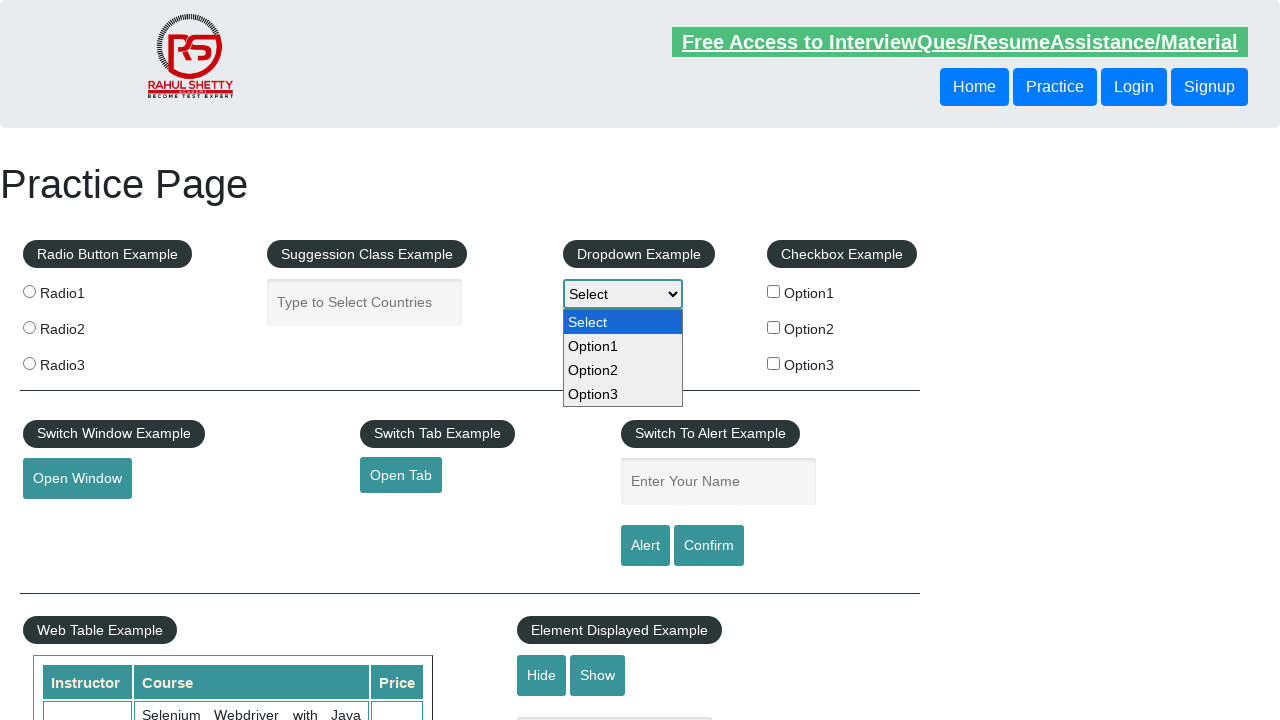

Typed 'Option3' in dropdown on #dropdown-class-example
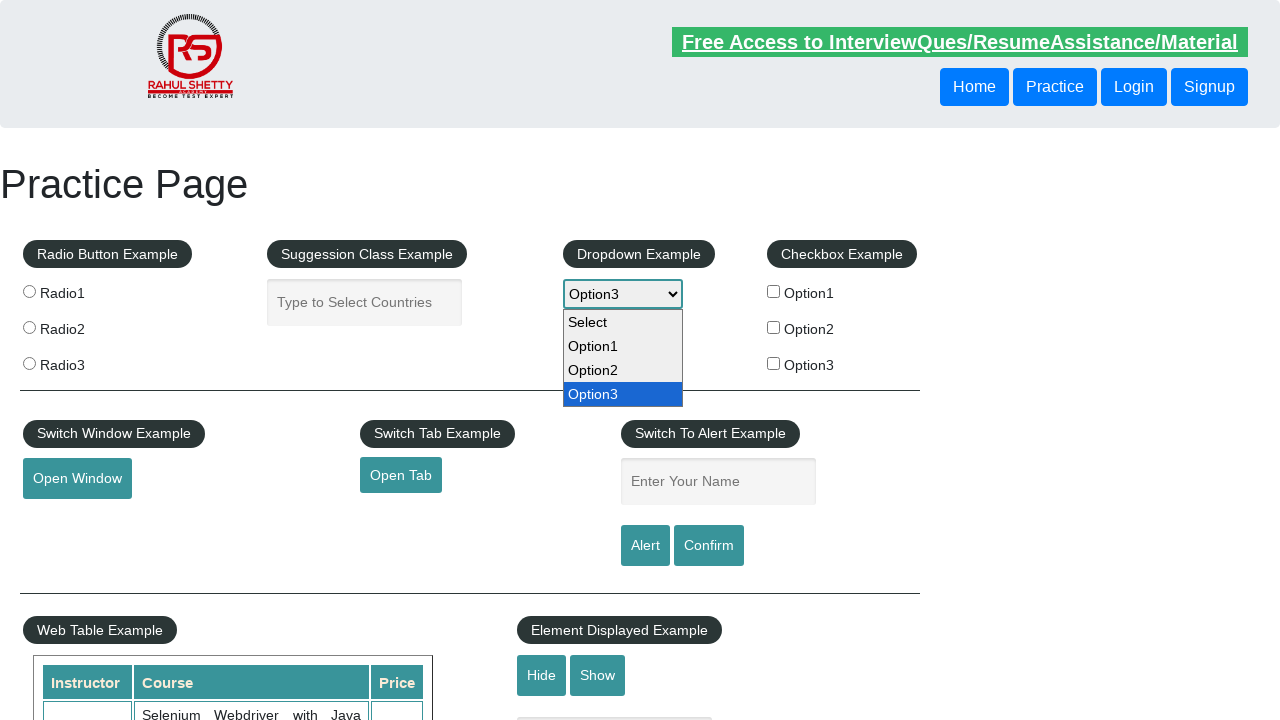

Clicked dropdown to confirm selection at (623, 294) on #dropdown-class-example
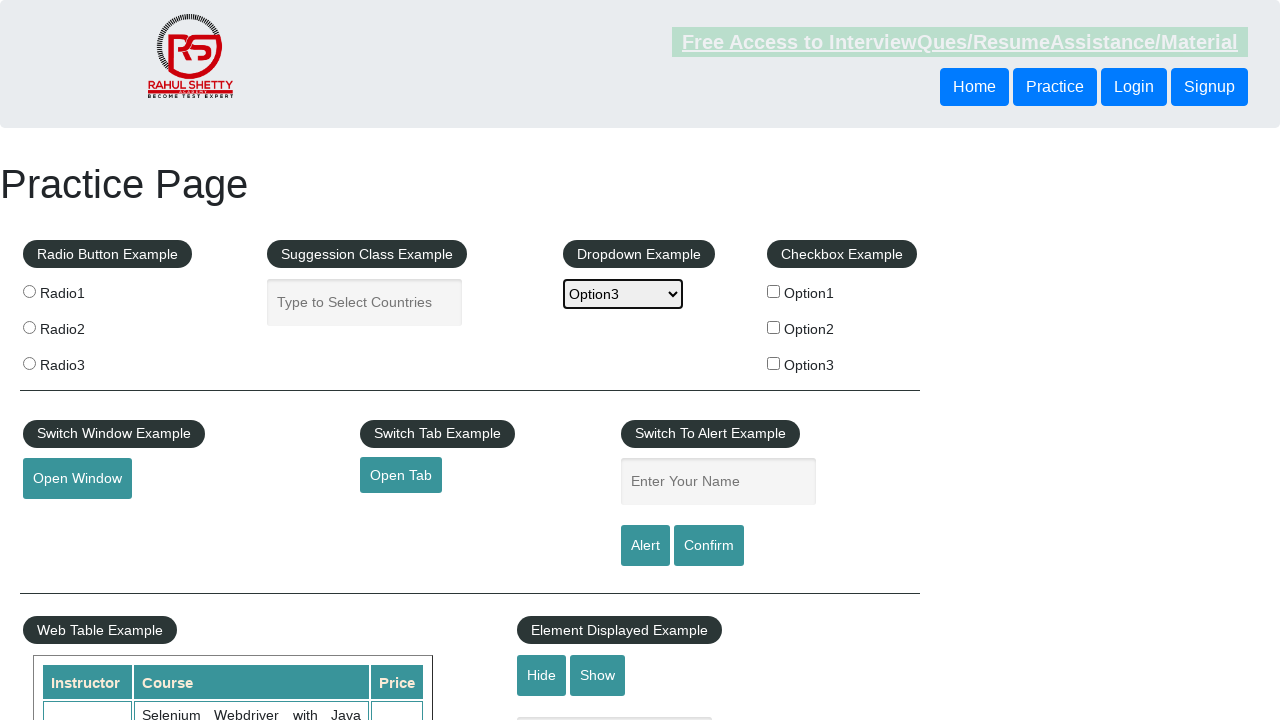

Clicked checkbox option 3 at (774, 363) on #checkBoxOption3
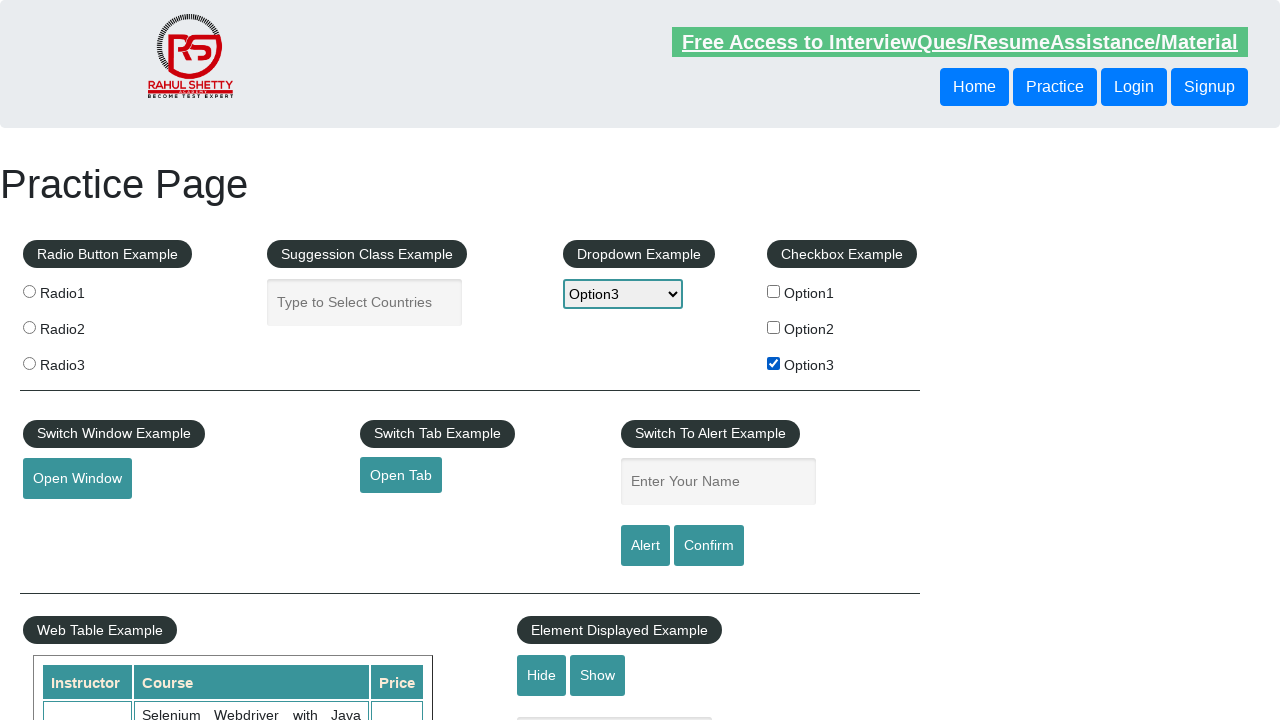

Clicked open window button at (77, 479) on #openwindow
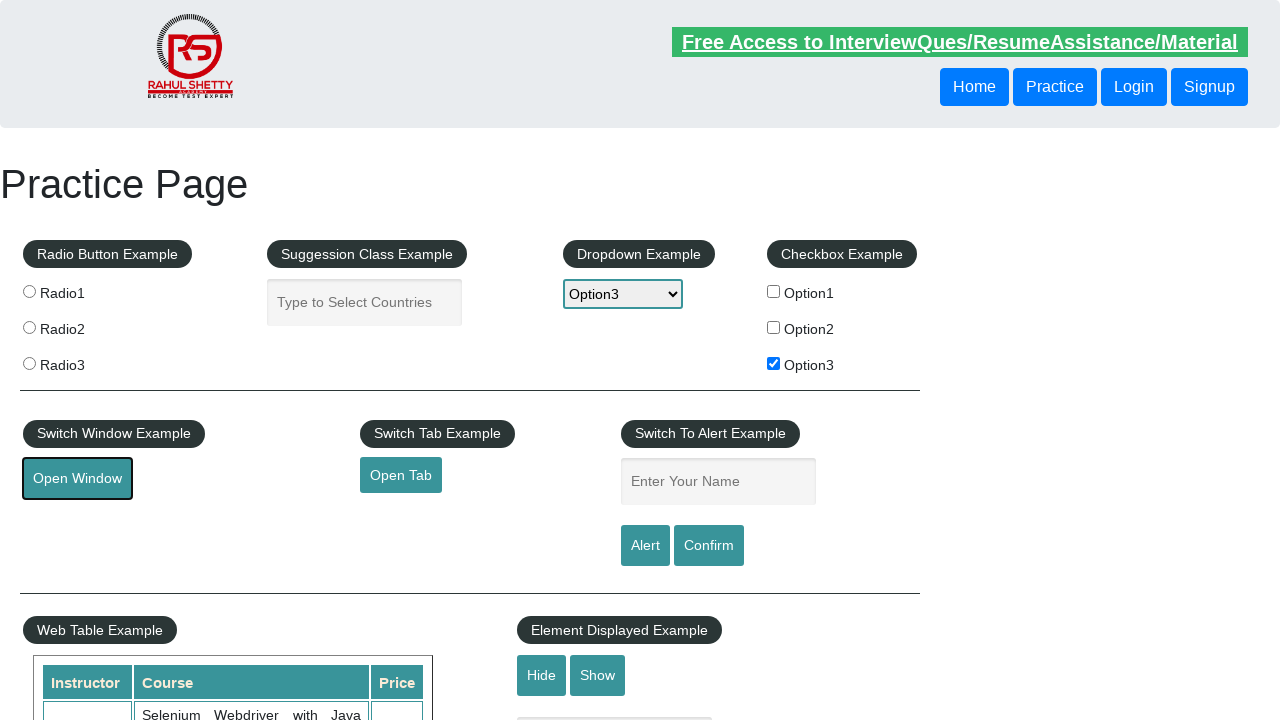

Filled name field with 'Admin' on #name
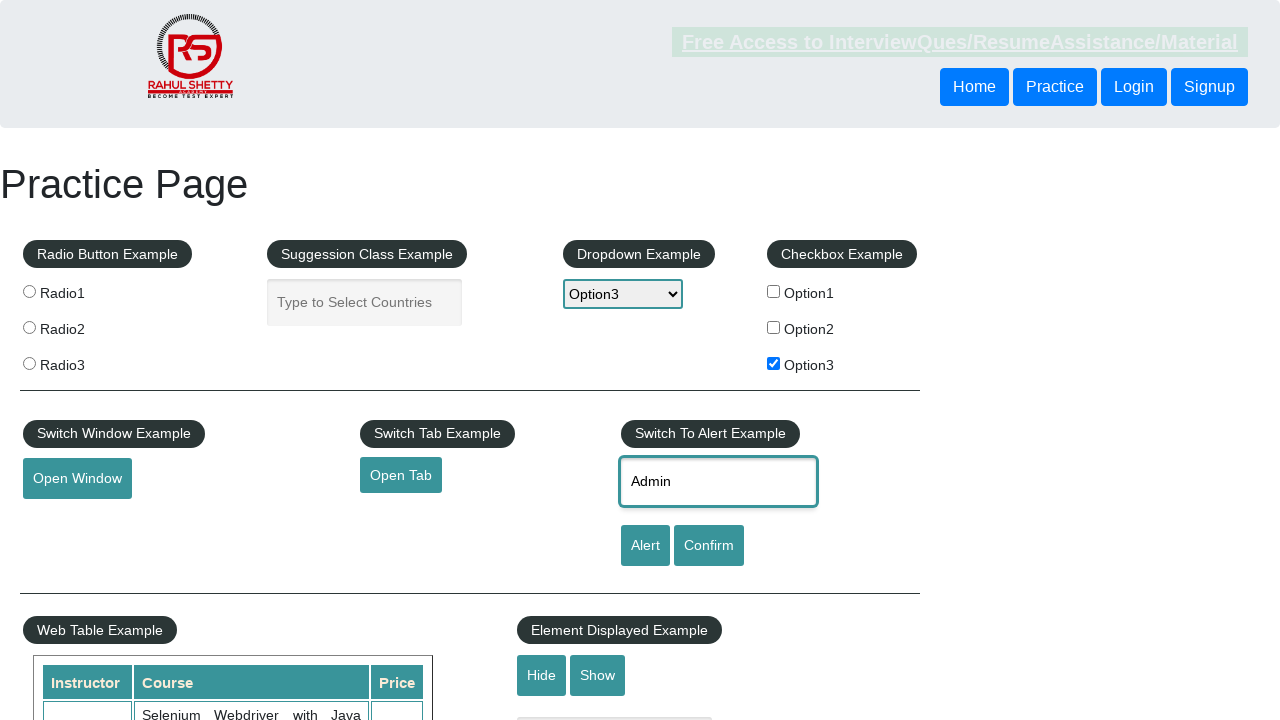

Clicked mouse hover element at (83, 361) on #mousehover
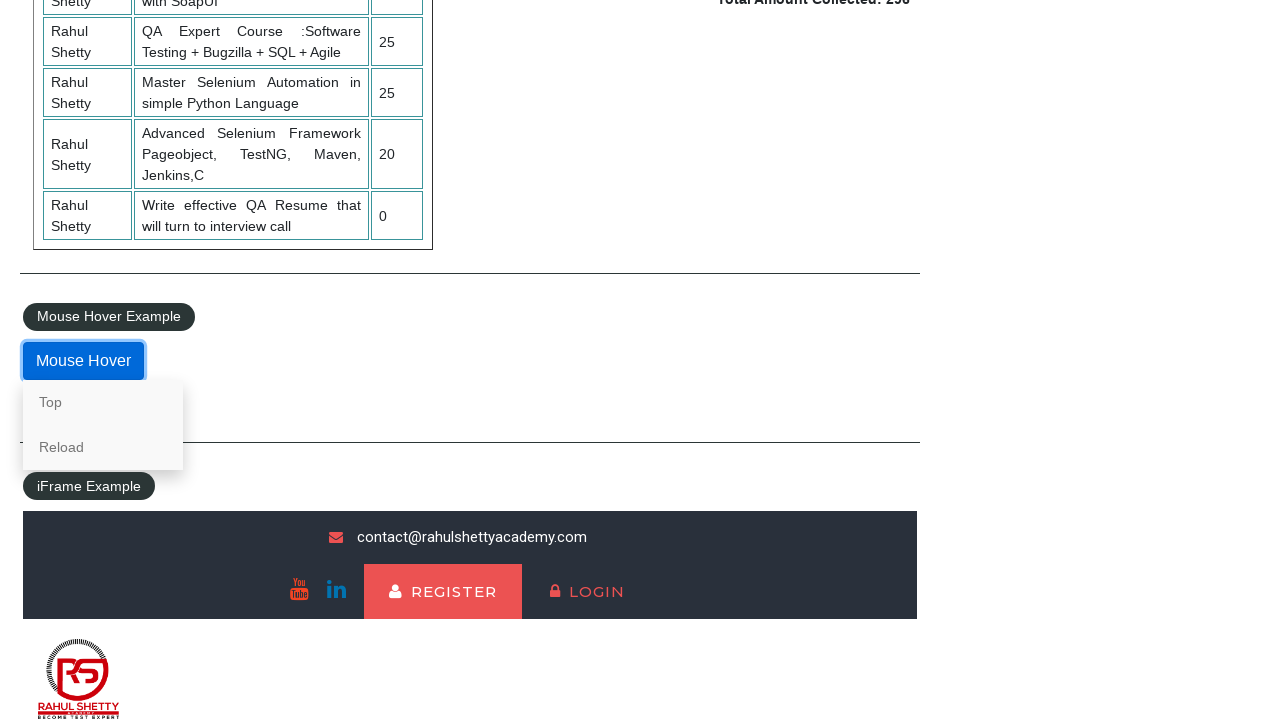

Typed 'Top' in mouse hover element on #mousehover
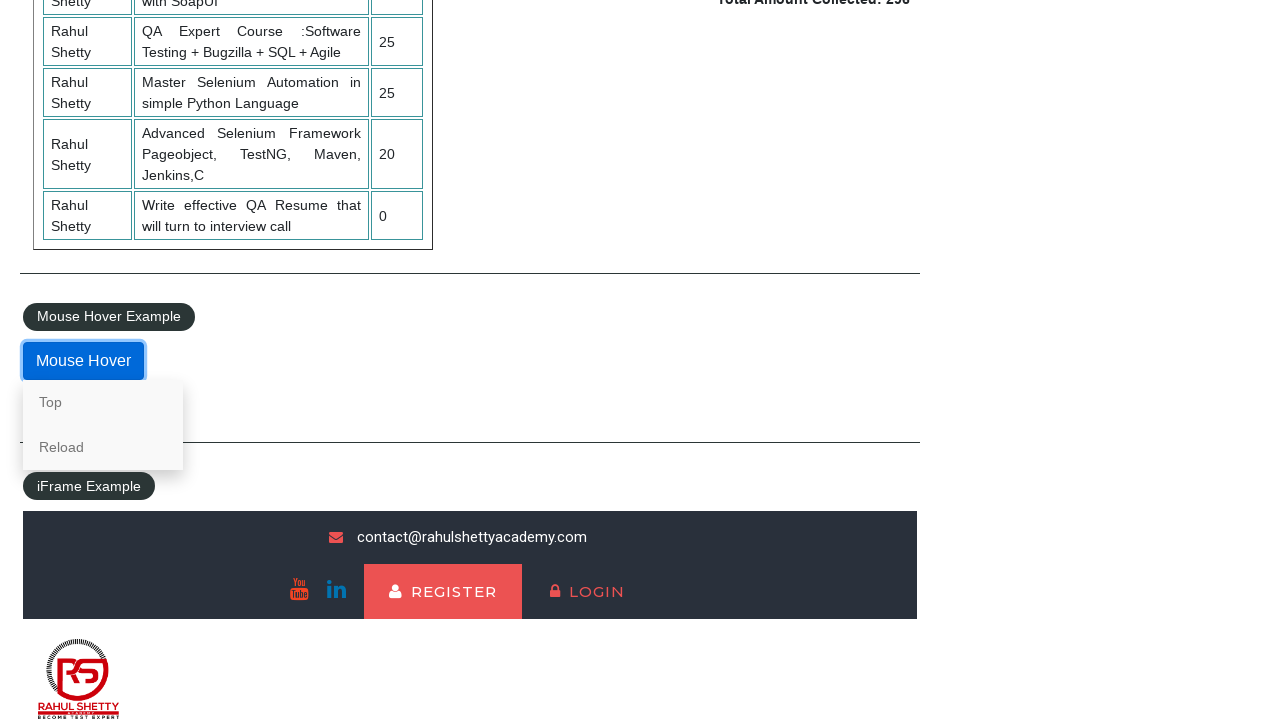

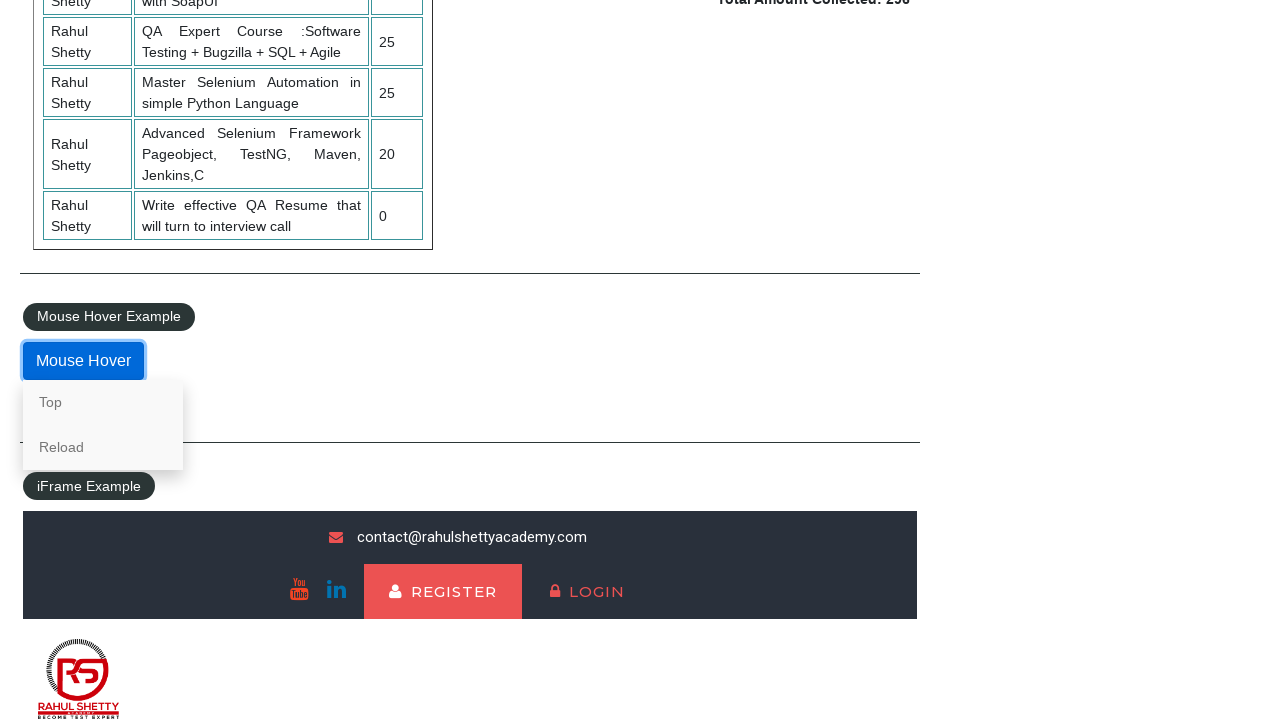